Tests the CURA Healthcare demo application by navigating to appointment page, filling login credentials, and submitting the login form

Starting URL: https://katalon-demo-cura.herokuapp.com

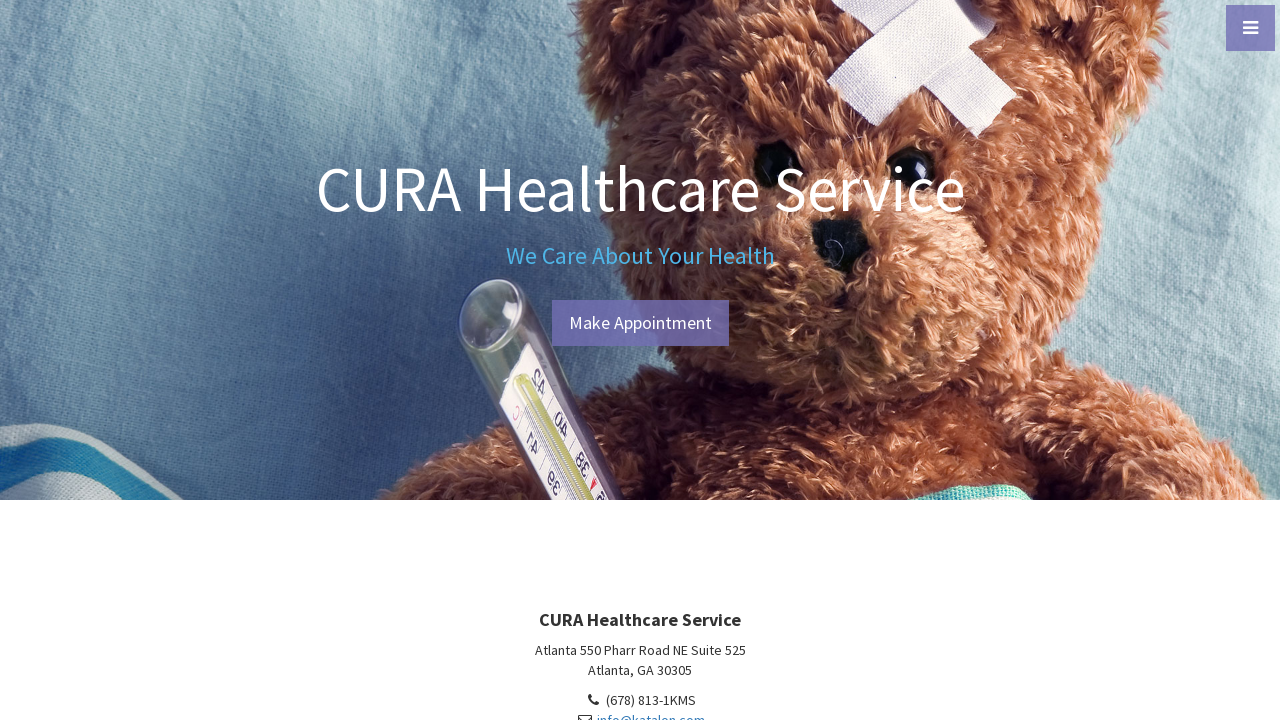

Clicked Make Appointment button at (640, 323) on a[id*='btn-make-appointment']
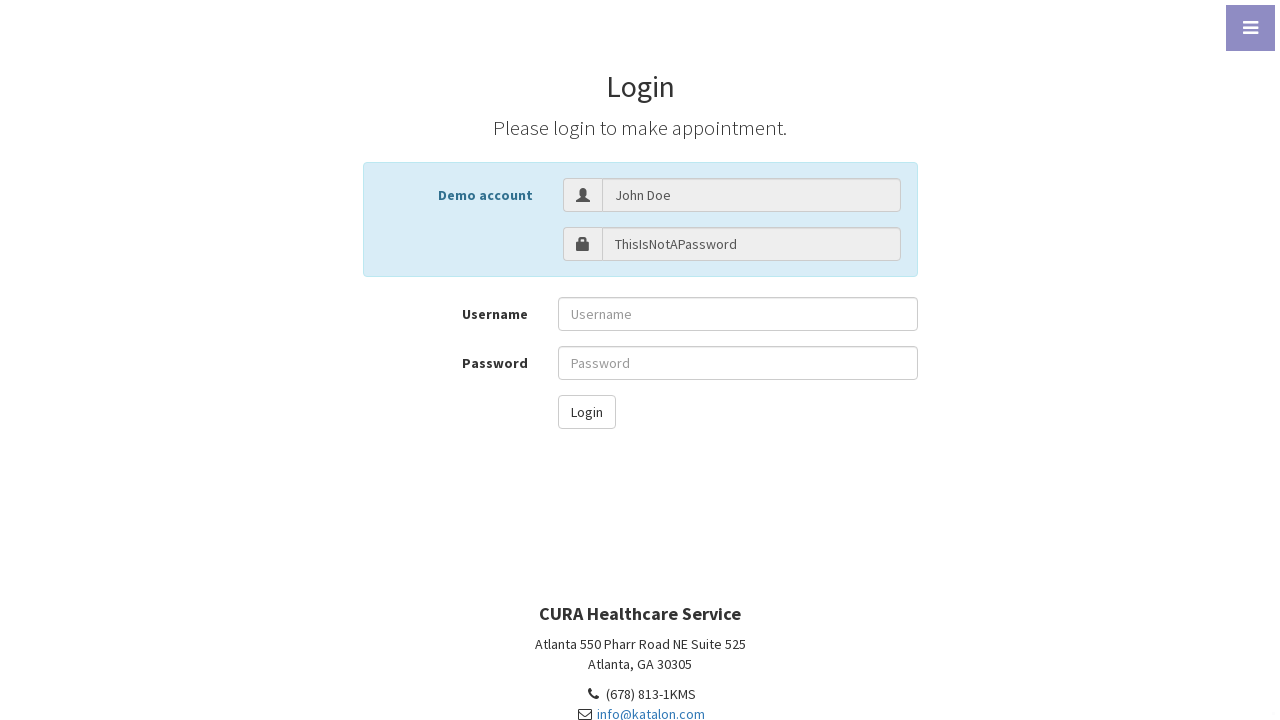

Filled username field with 'John Doe' on input[id^='txt-username']
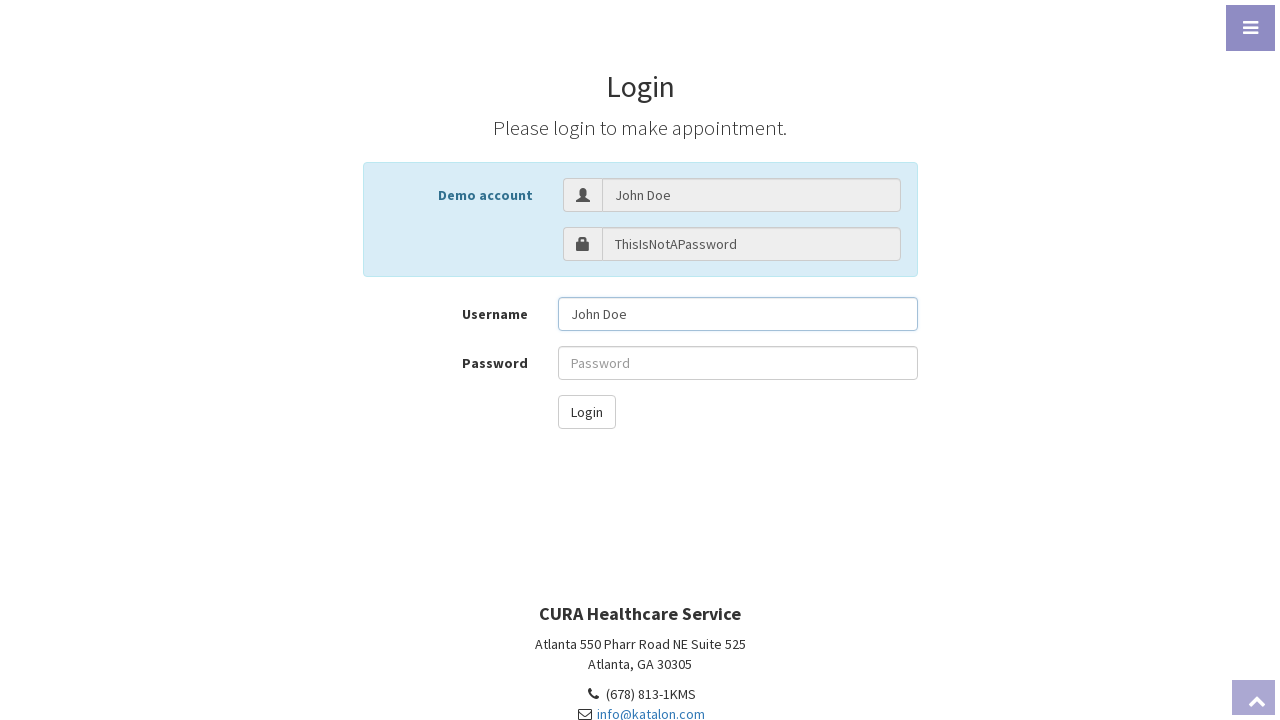

Filled password field with login credentials on (//input[@placeholder='Password'])[2]
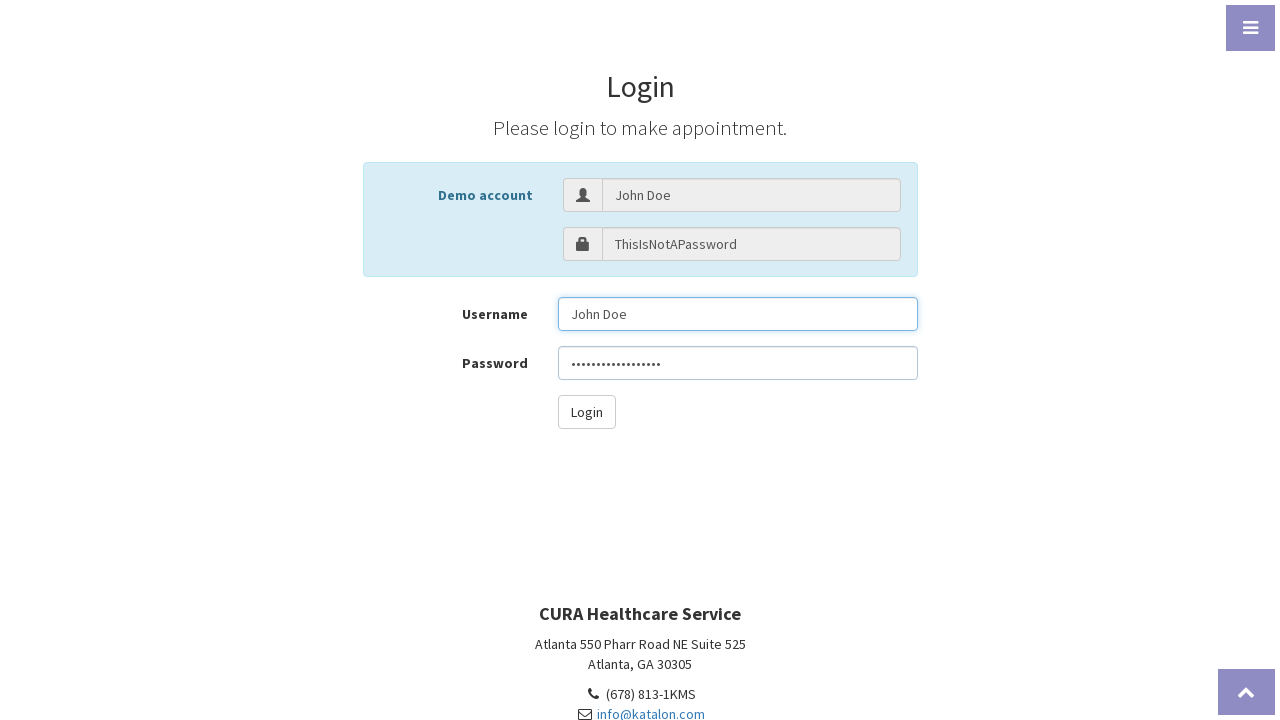

Clicked login button to submit form at (586, 412) on button#btn-login
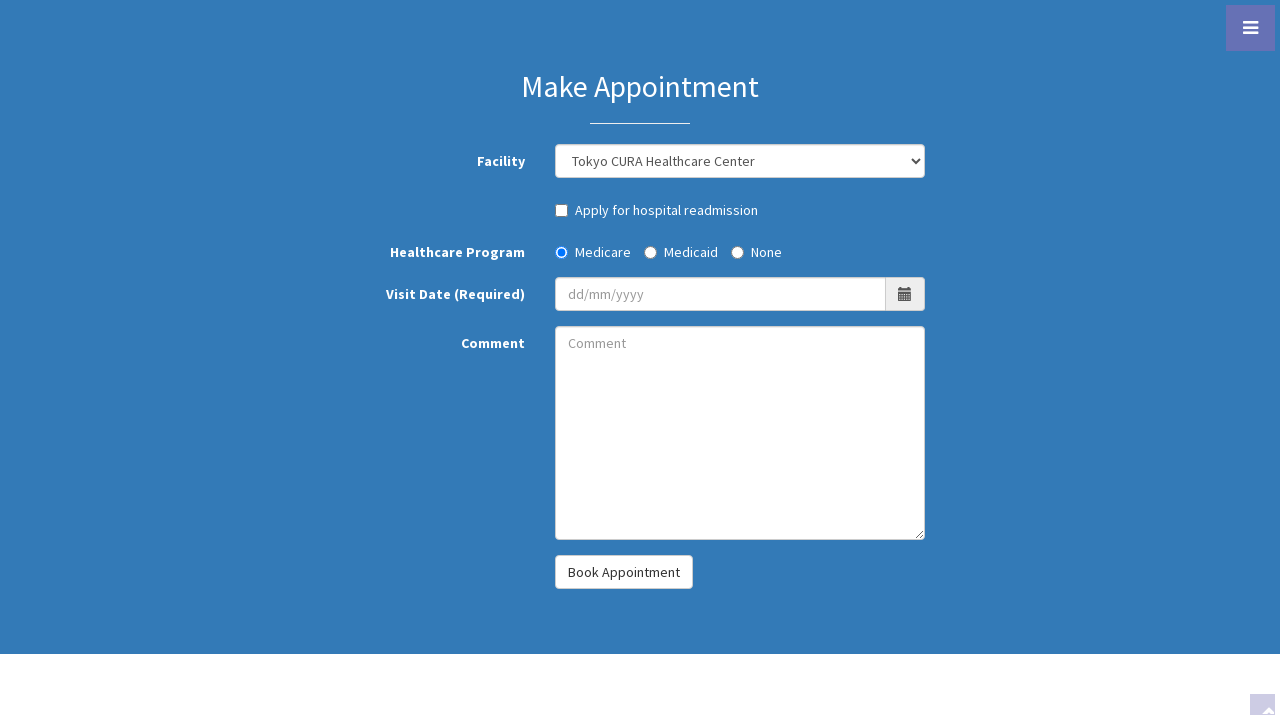

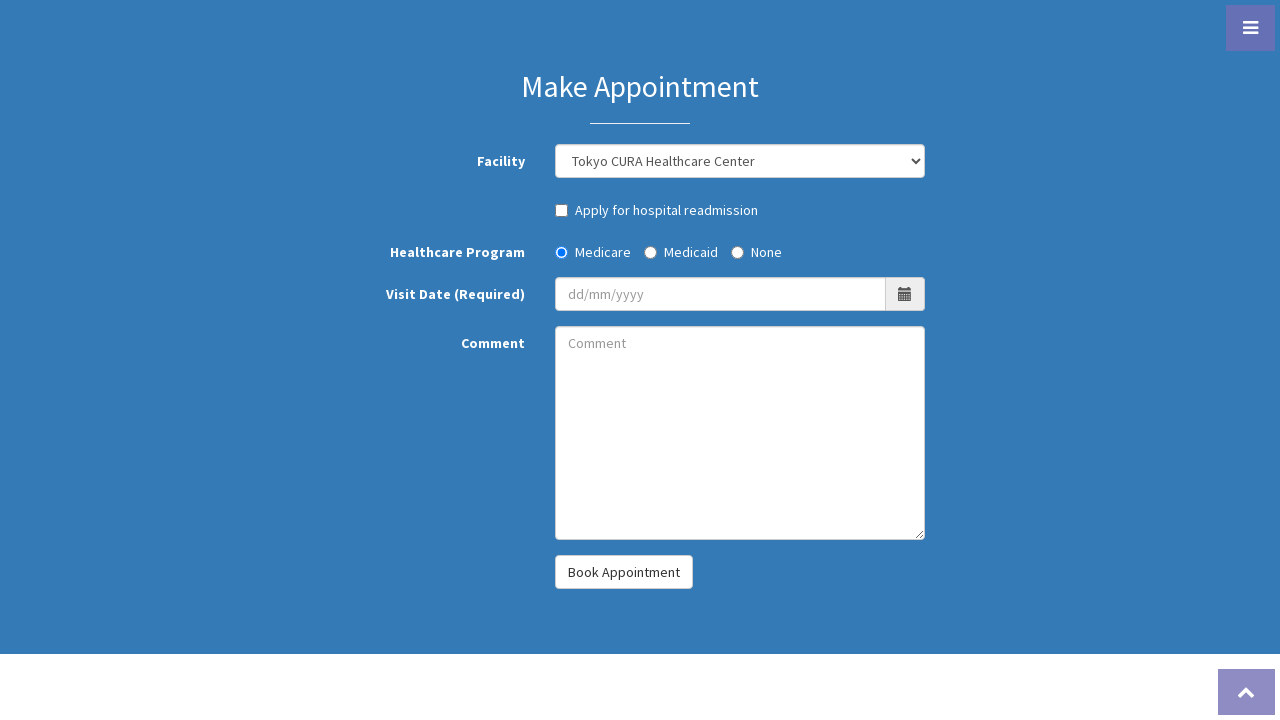